Navigates to the automation practice form page and retrieves the page title using JavaScript execution

Starting URL: https://demoqa.com/automation-practice-form

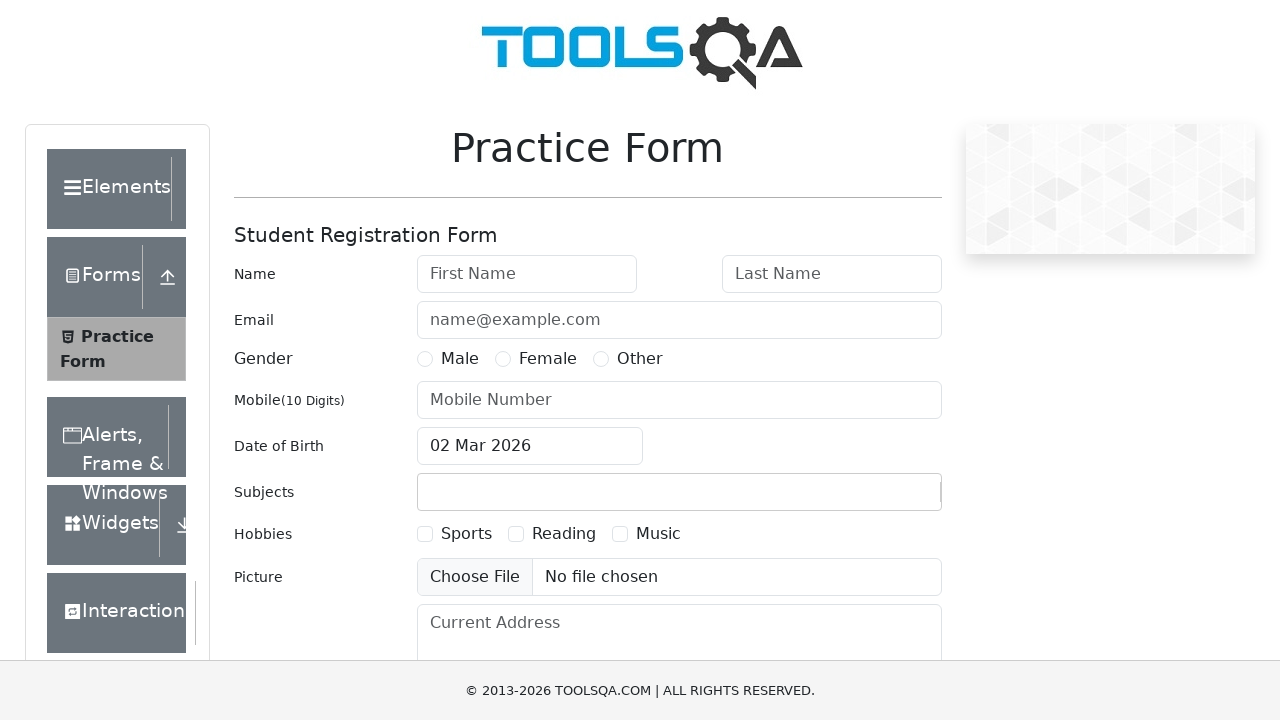

Waited for page to reach domcontentloaded state
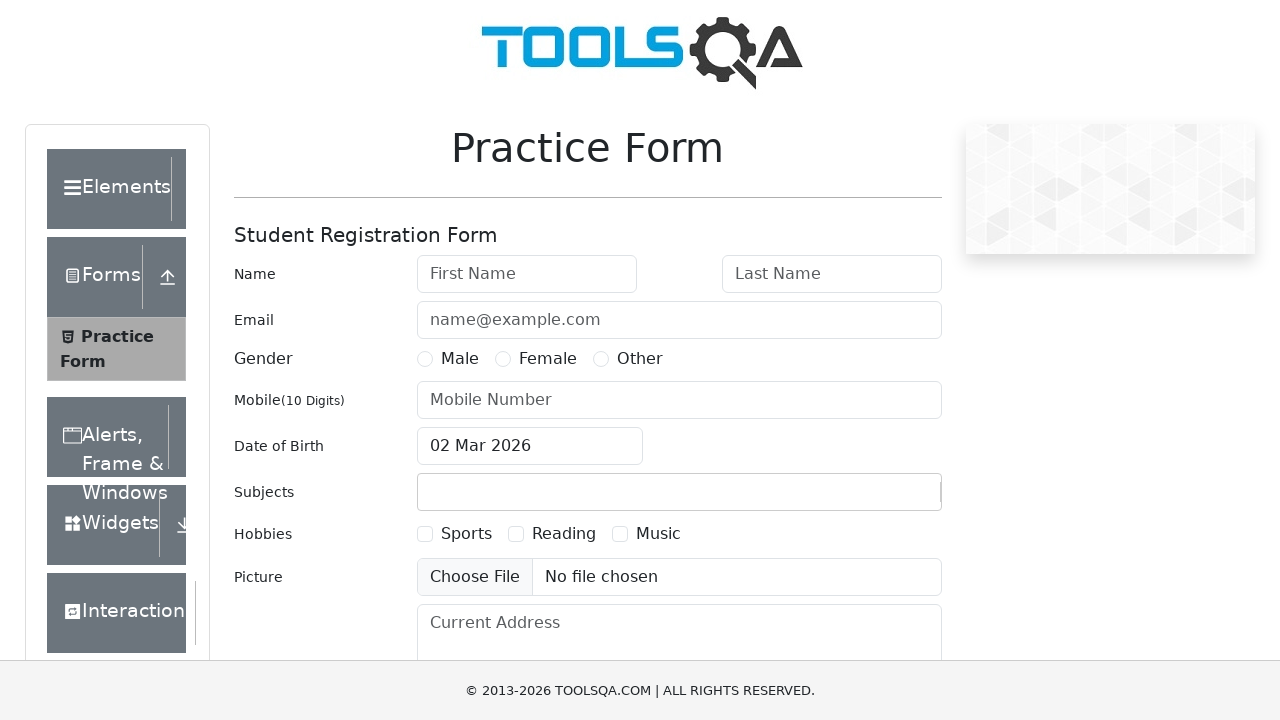

Retrieved page title via JavaScript: 'demosite'
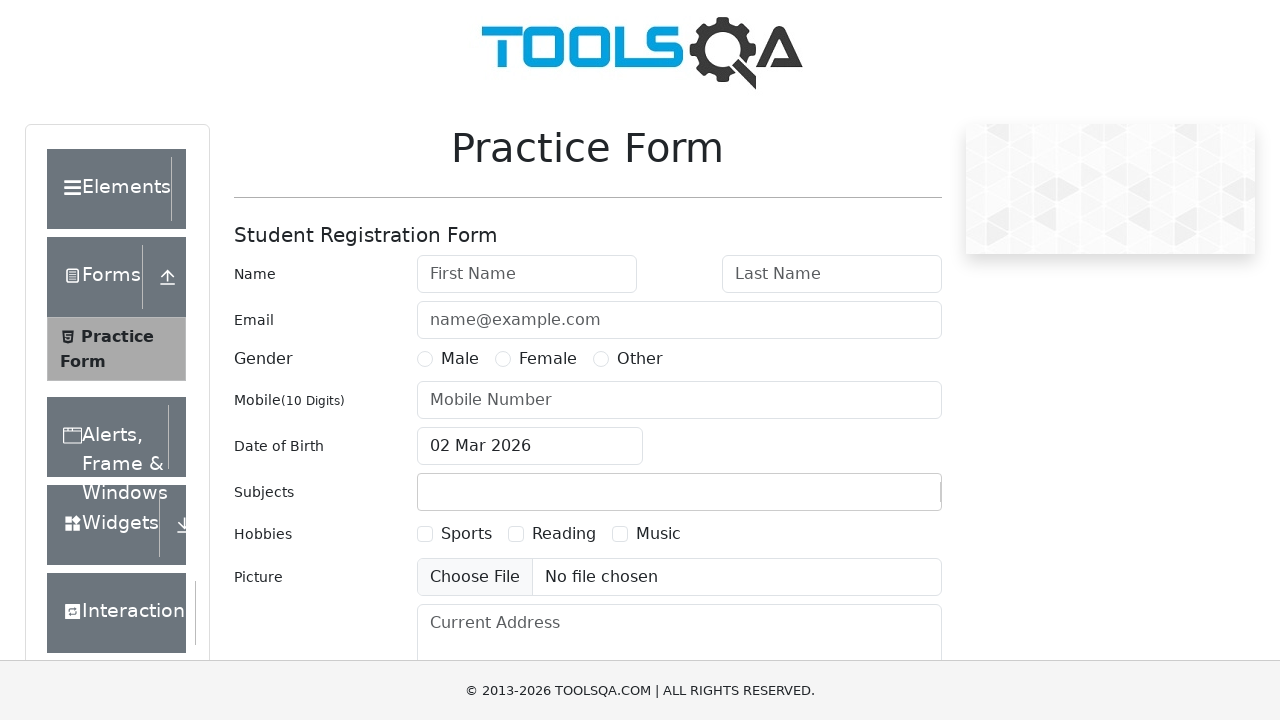

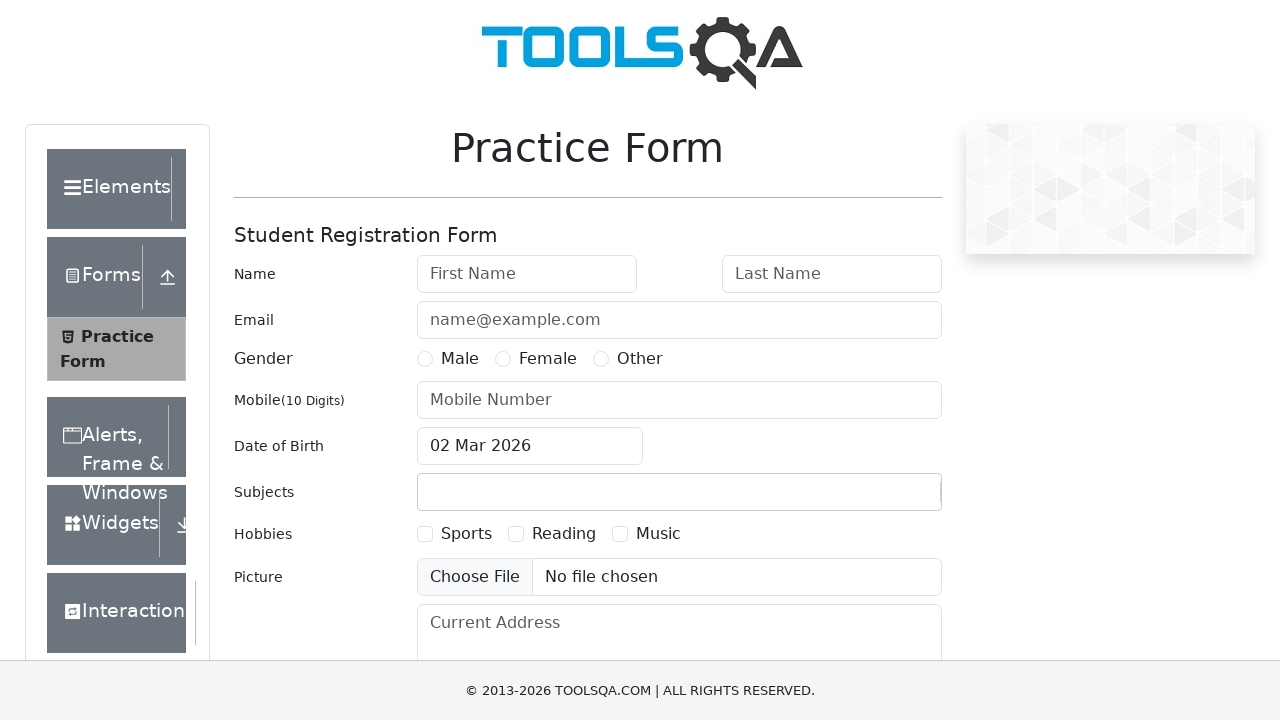